Navigates to a Watts Up With That article and checks for comment elements on the page

Starting URL: http://wattsupwiththat.com/2014/07/08/record-levels-of-solar-ultraviolet-measured-in-south-america/

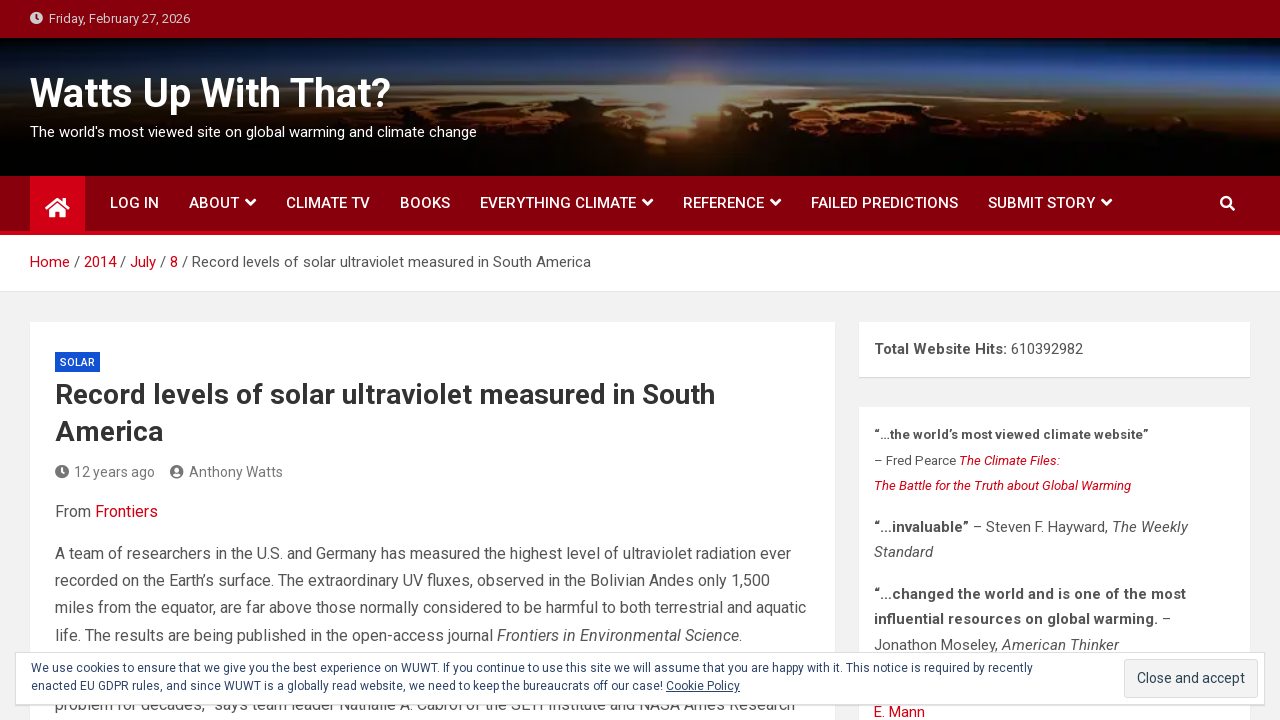

Navigated to Watts Up With That article about record solar ultraviolet levels
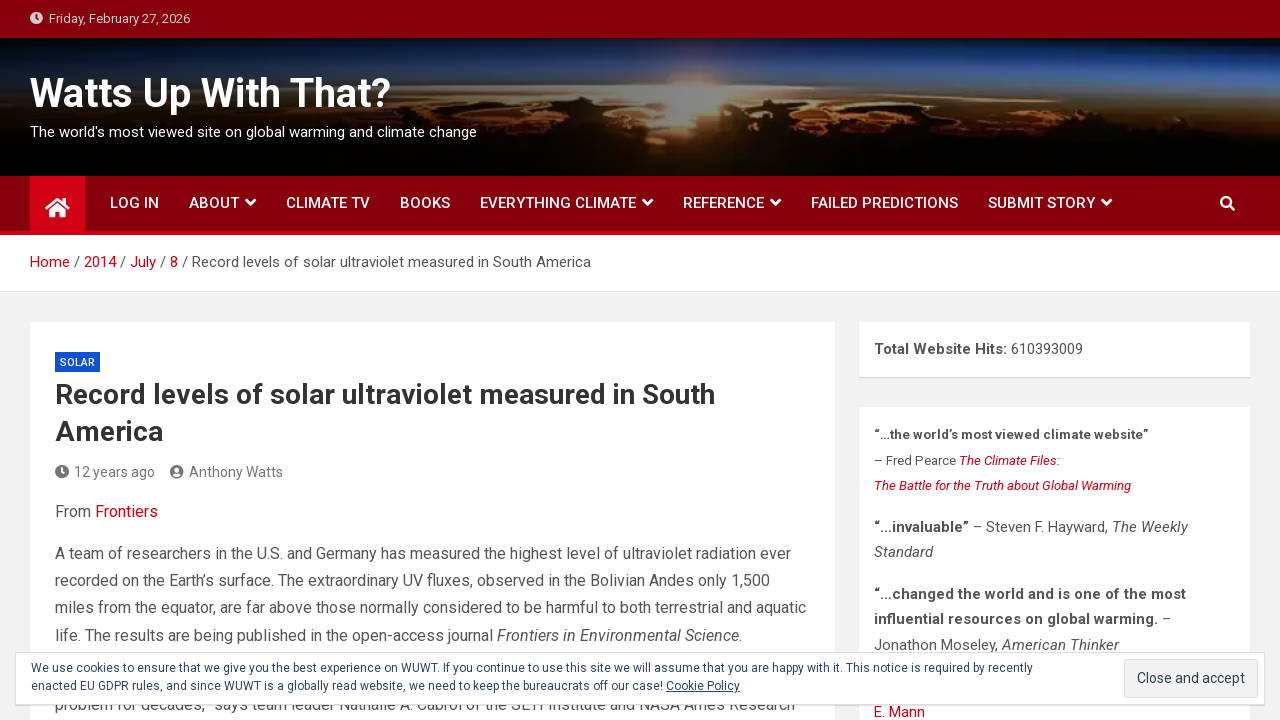

Page loaded and DOM content ready
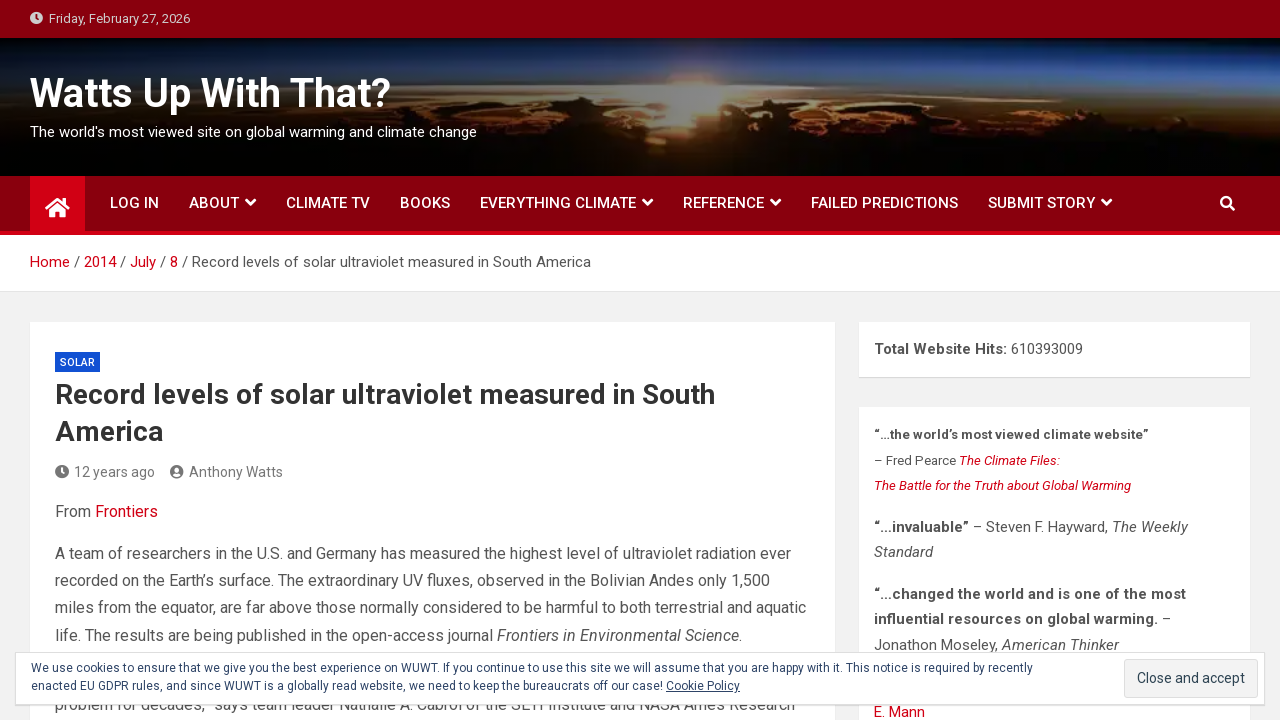

Found 0 comment elements on the page
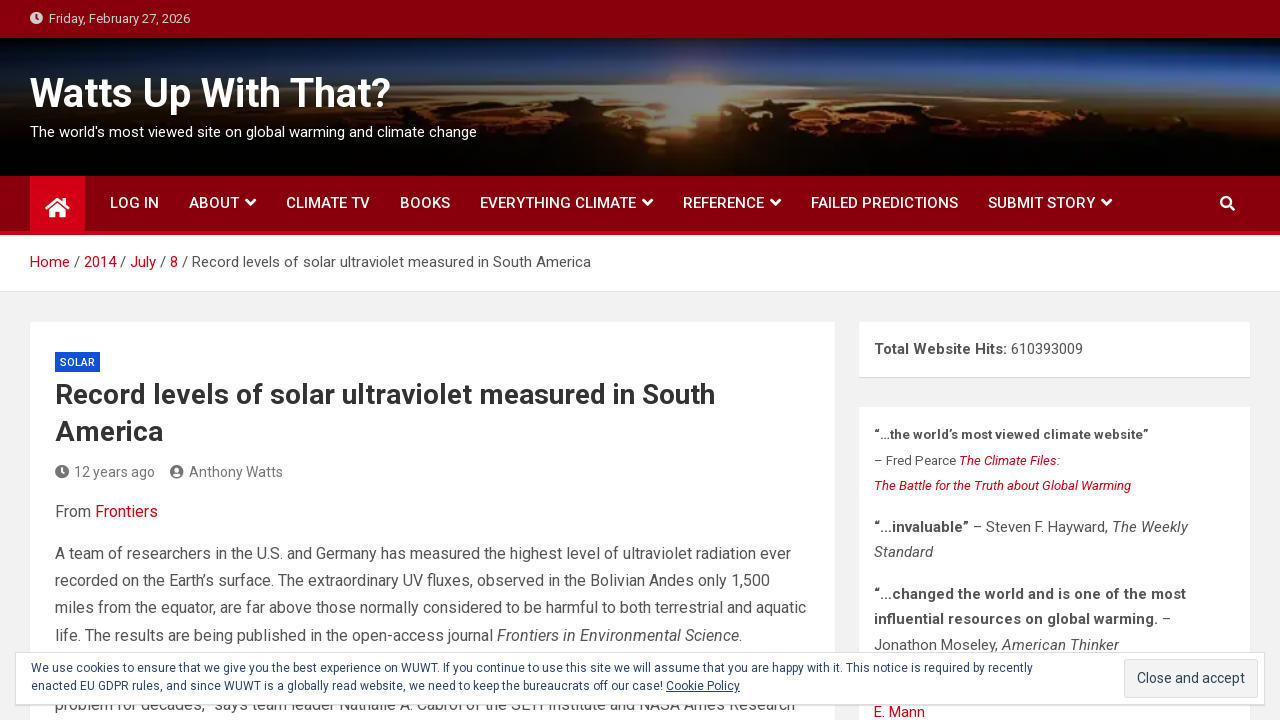

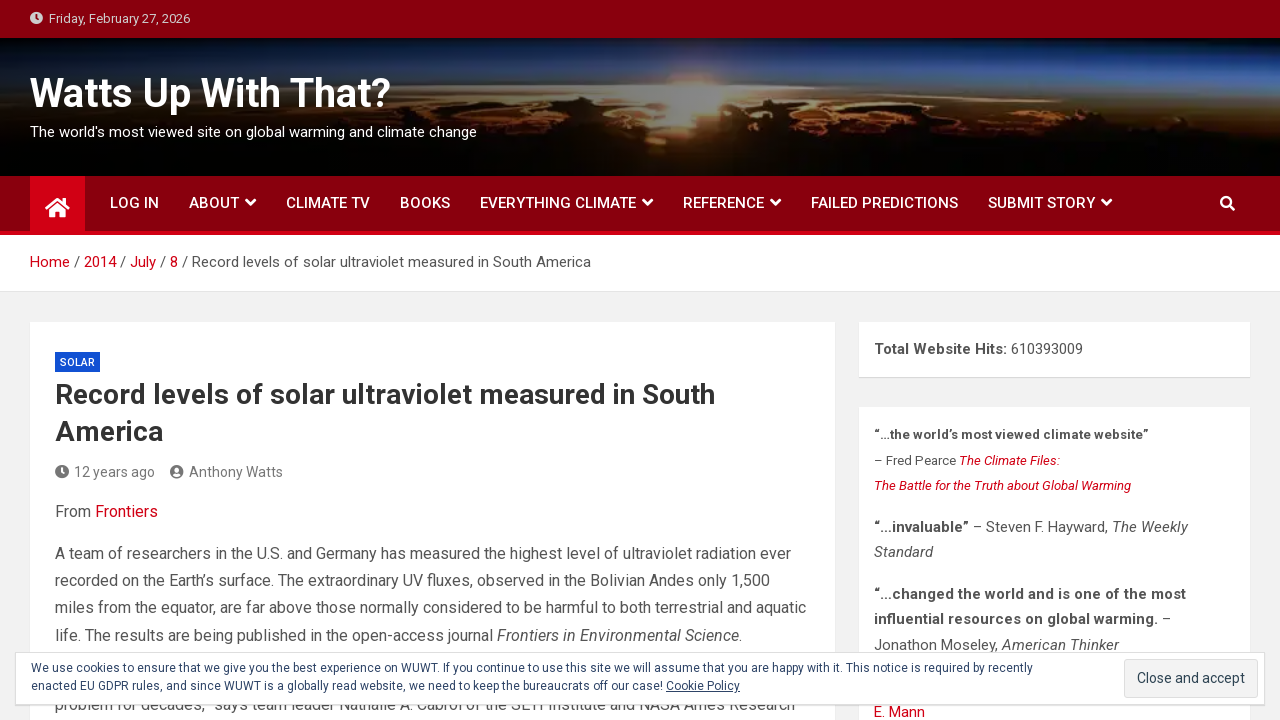